Tests JavaScript prompt dialog by clicking the prompt button, entering text into the prompt, accepting it, and verifying the entered text is displayed in the result

Starting URL: https://the-internet.herokuapp.com/javascript_alerts

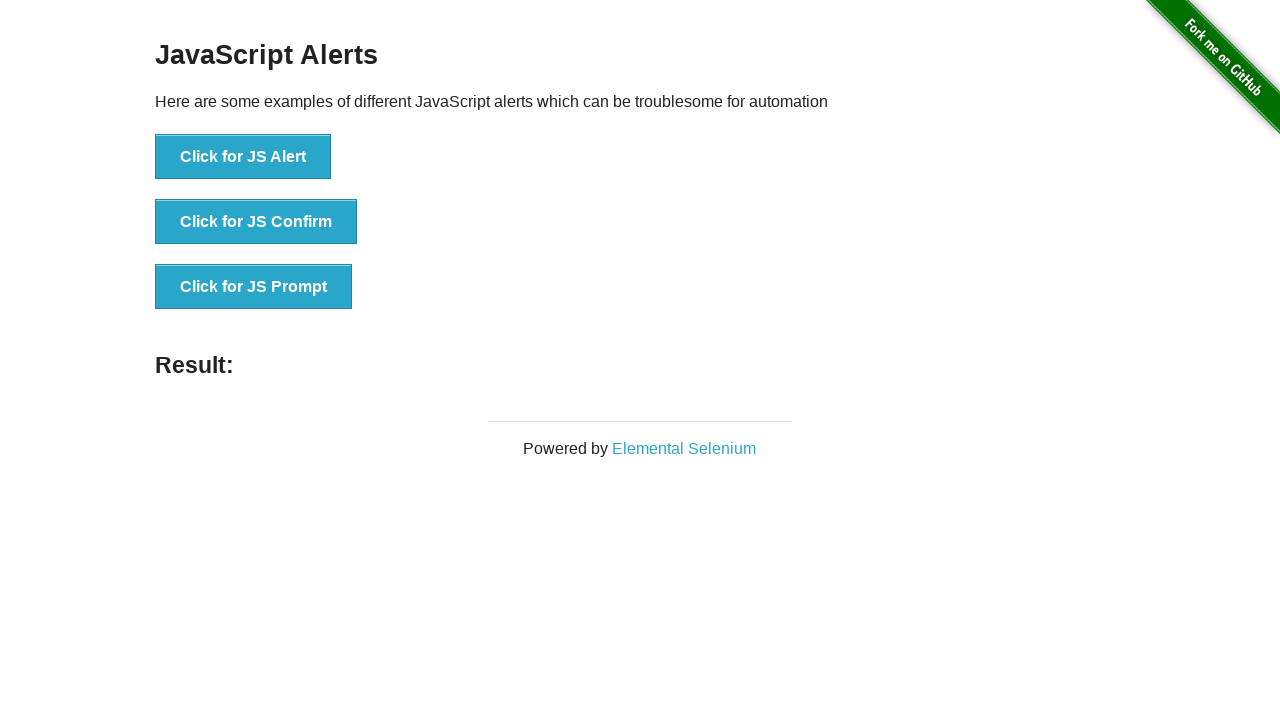

Set up dialog handler to accept prompt with text 'Maria testing'
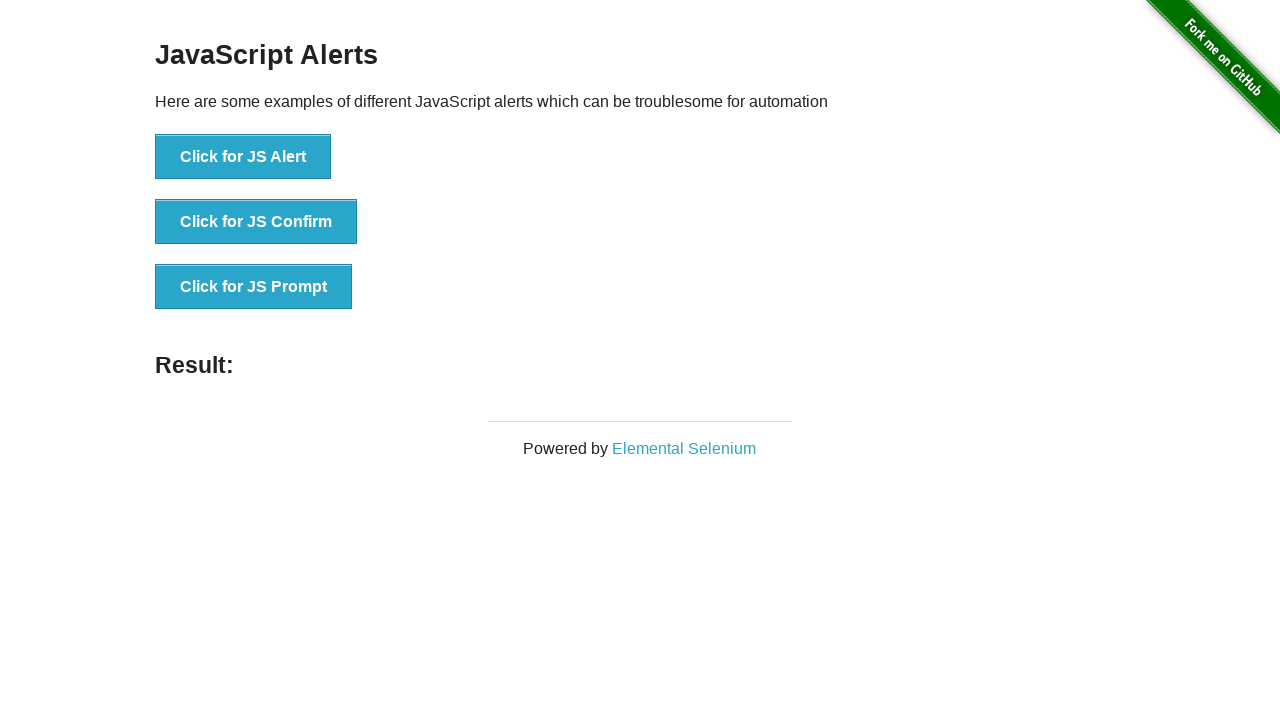

Clicked the JS Prompt button at (254, 287) on xpath=//button[text()='Click for JS Prompt']
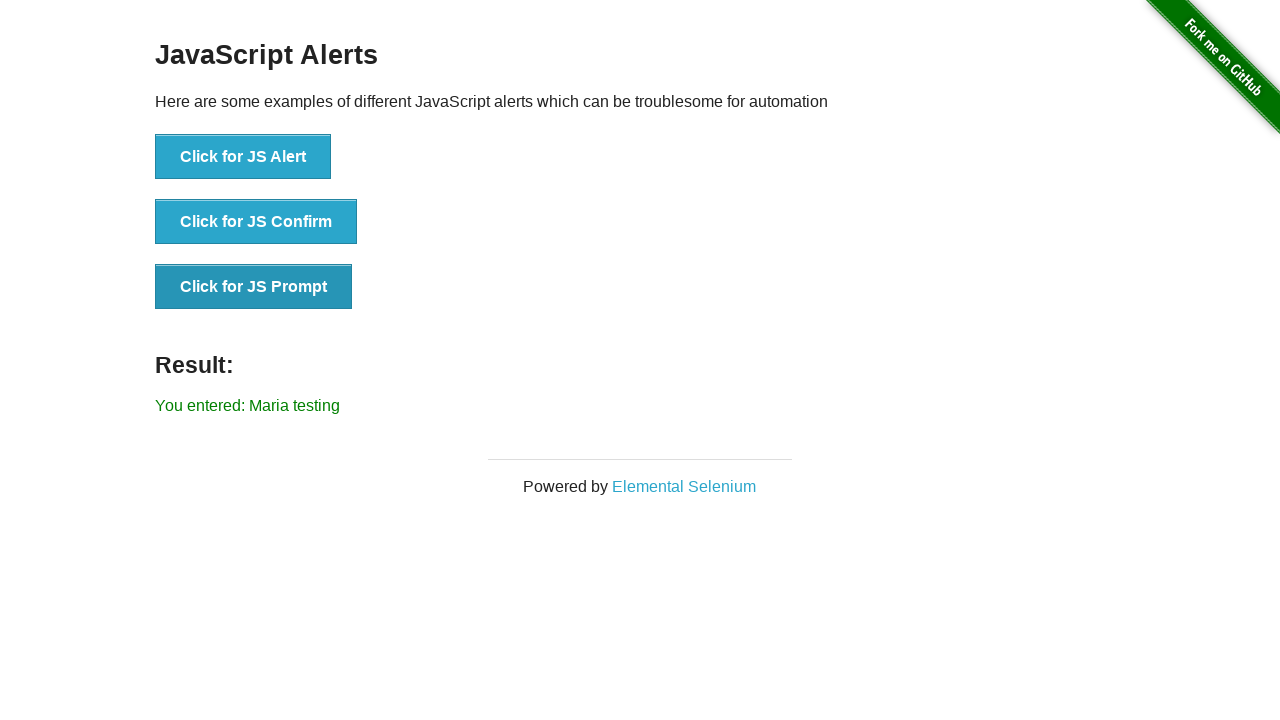

Result element loaded after prompt was accepted
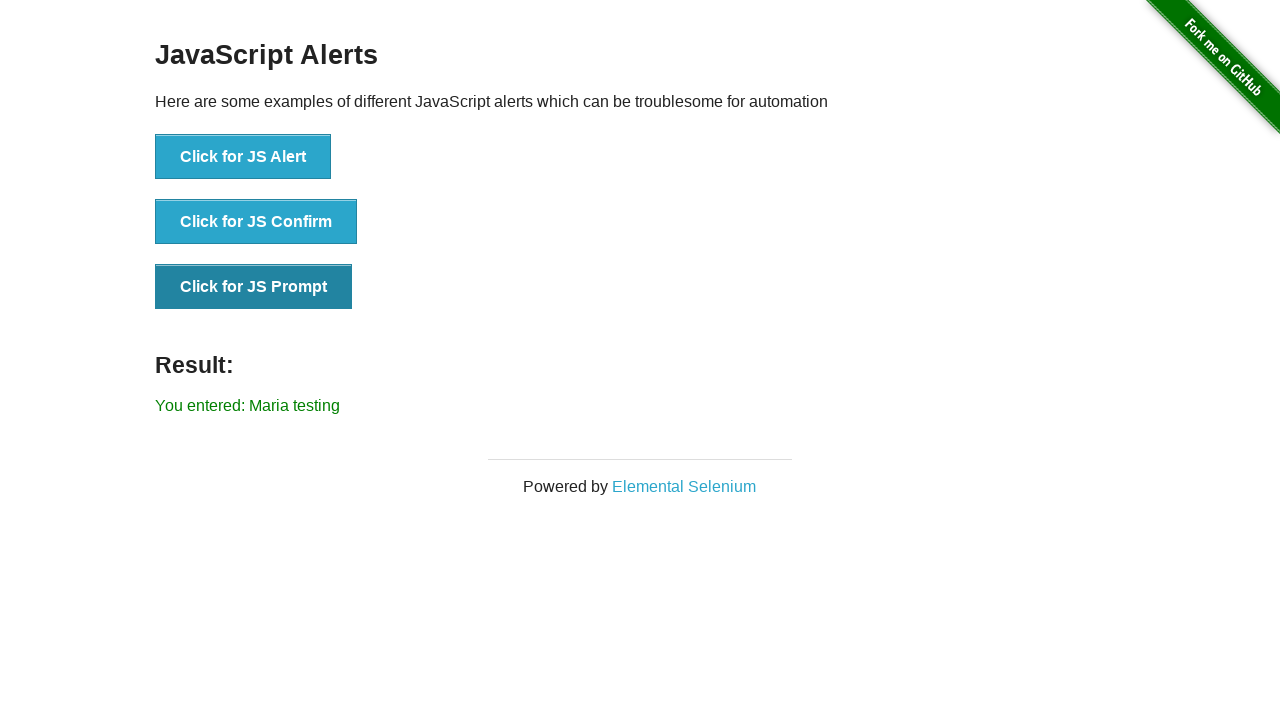

Retrieved result text from the page
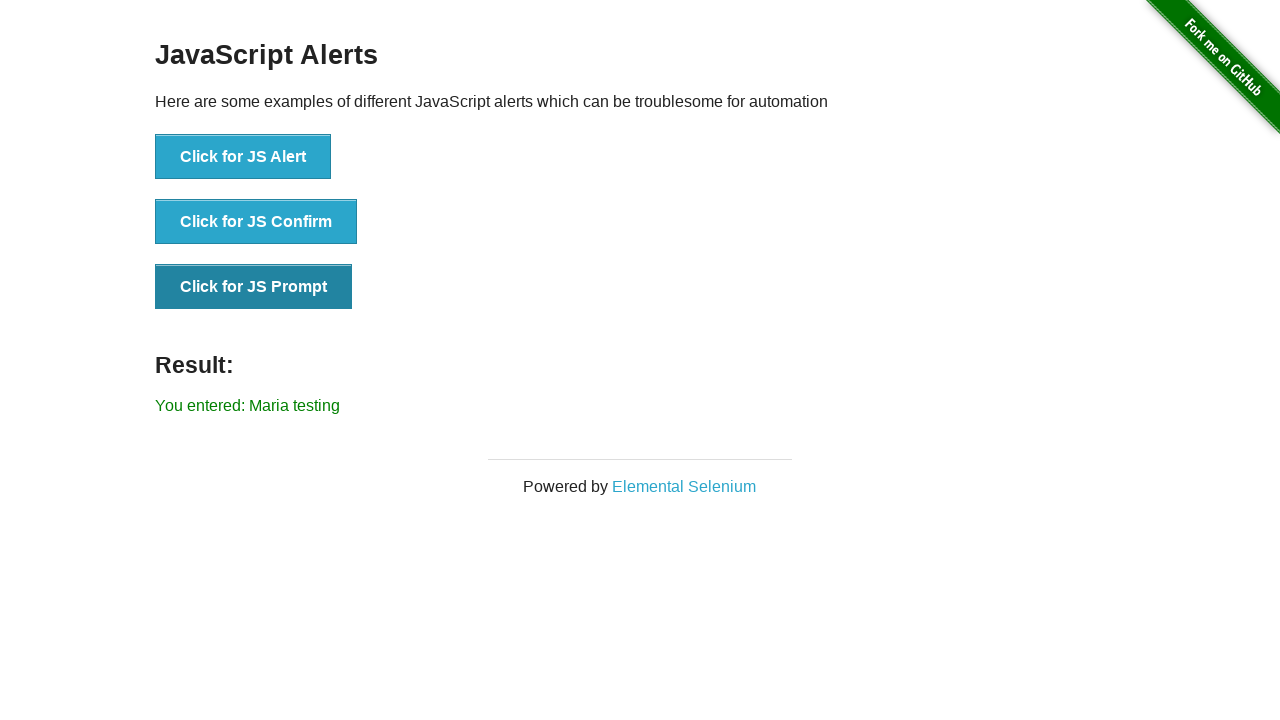

Verified result text matches expected value: 'You entered: Maria testing'
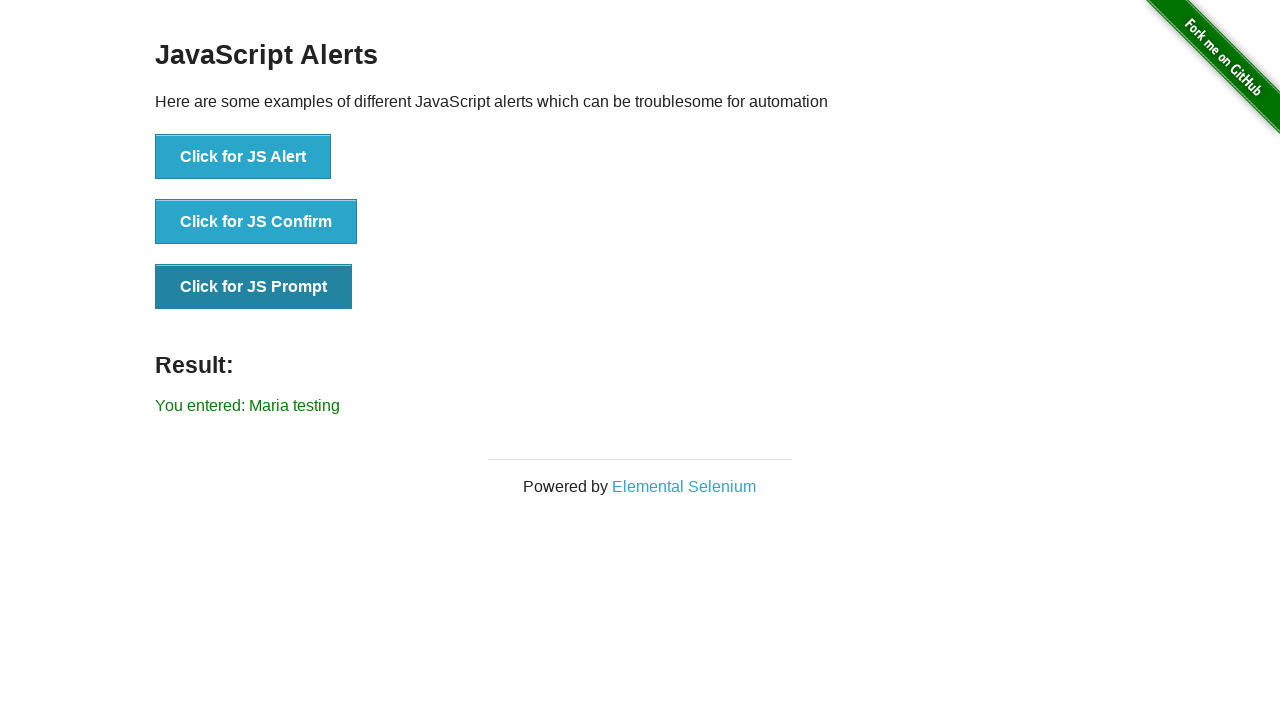

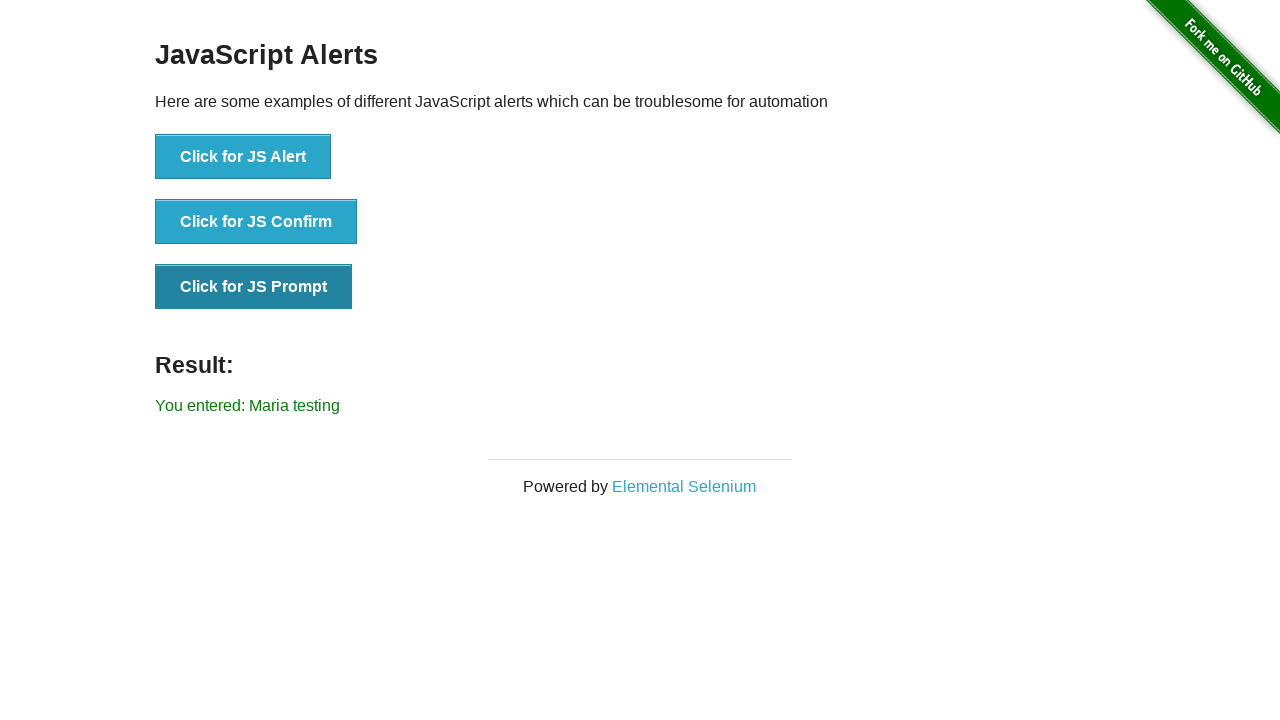